Tests account registration functionality by filling out the registration form with user details and submitting it

Starting URL: https://naveenautomationlabs.com/opencart/index.php?route=account/register

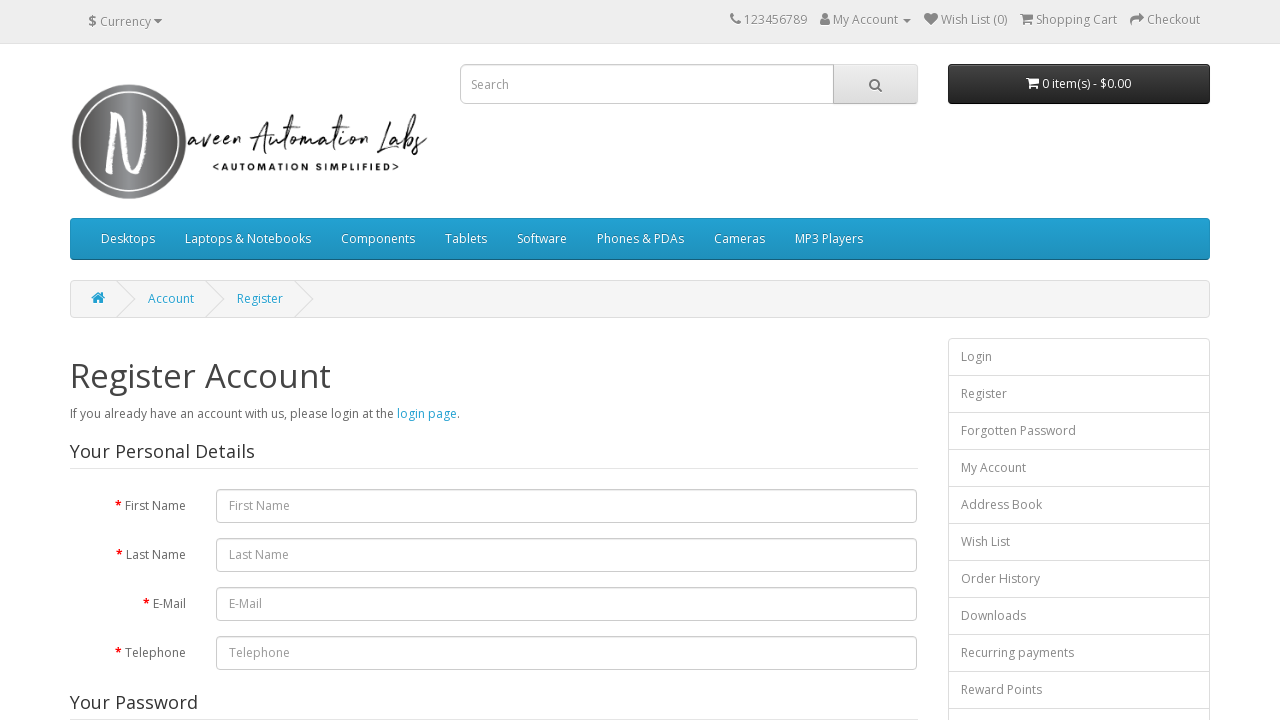

Filled first name field with 'Sathish' on #input-firstname
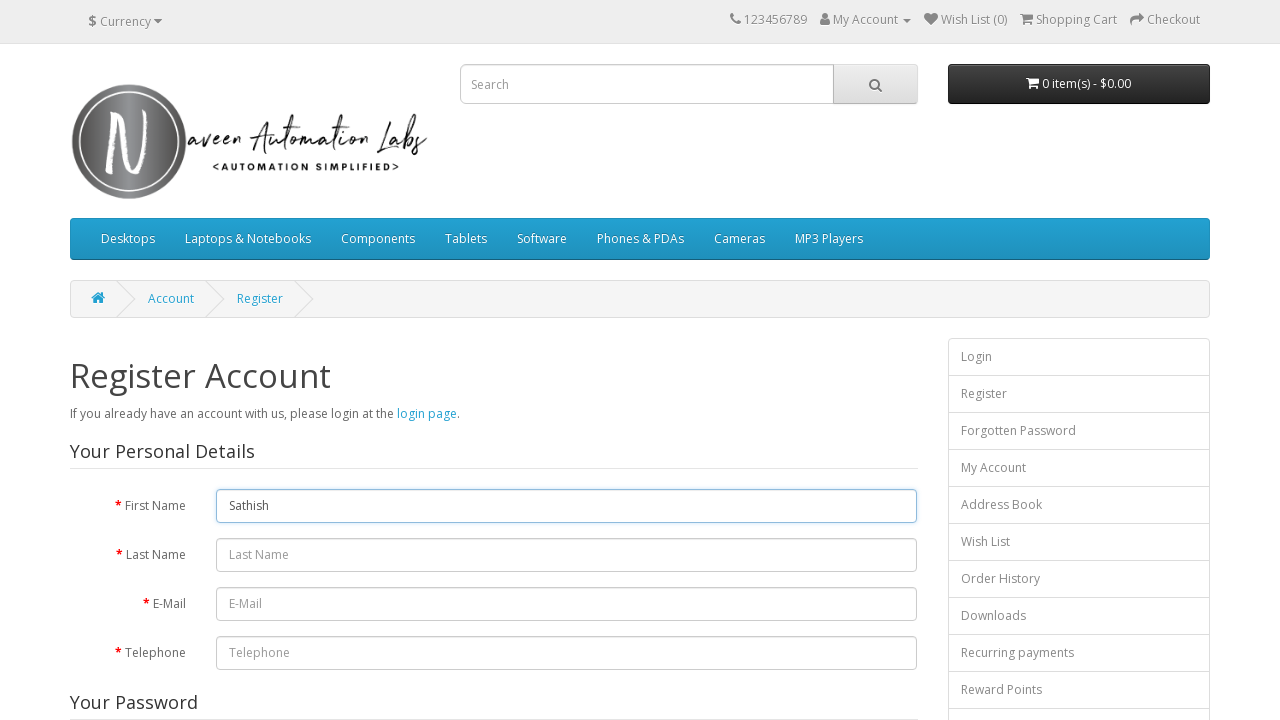

Filled last name field with 'Neela' on #input-lastname
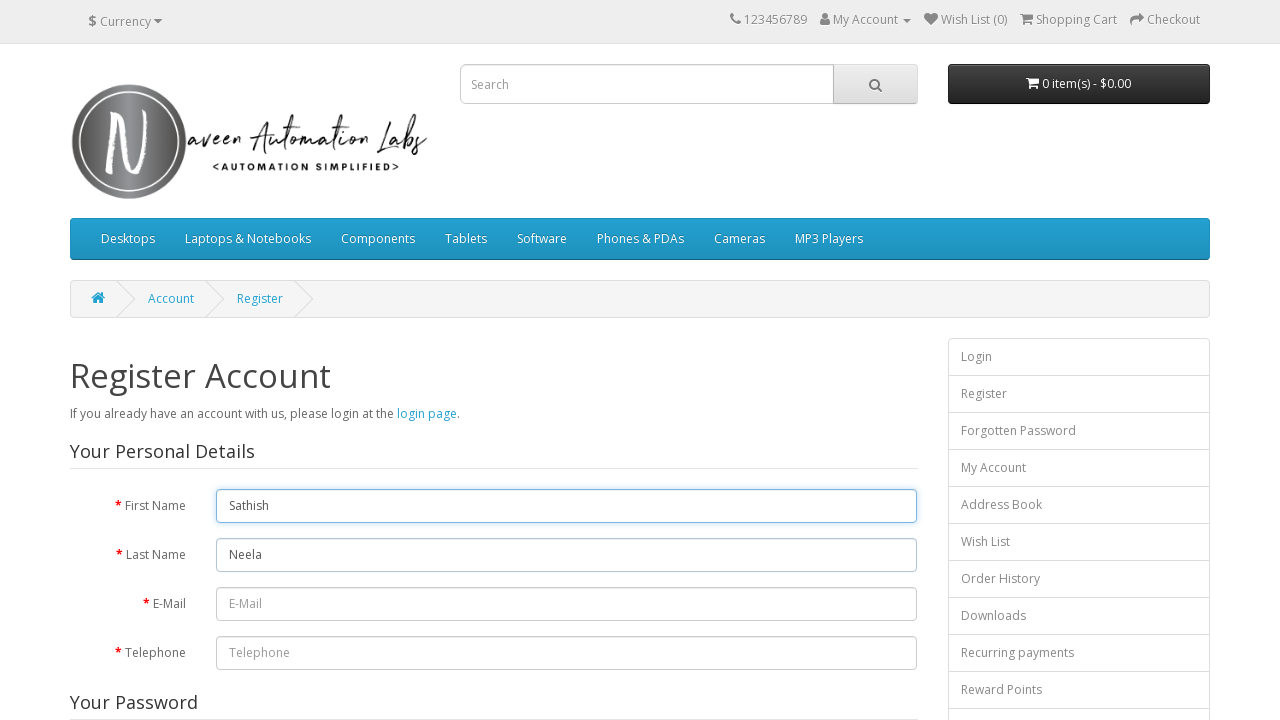

Filled email address field with 'testuser7823@example.com' on #input-email
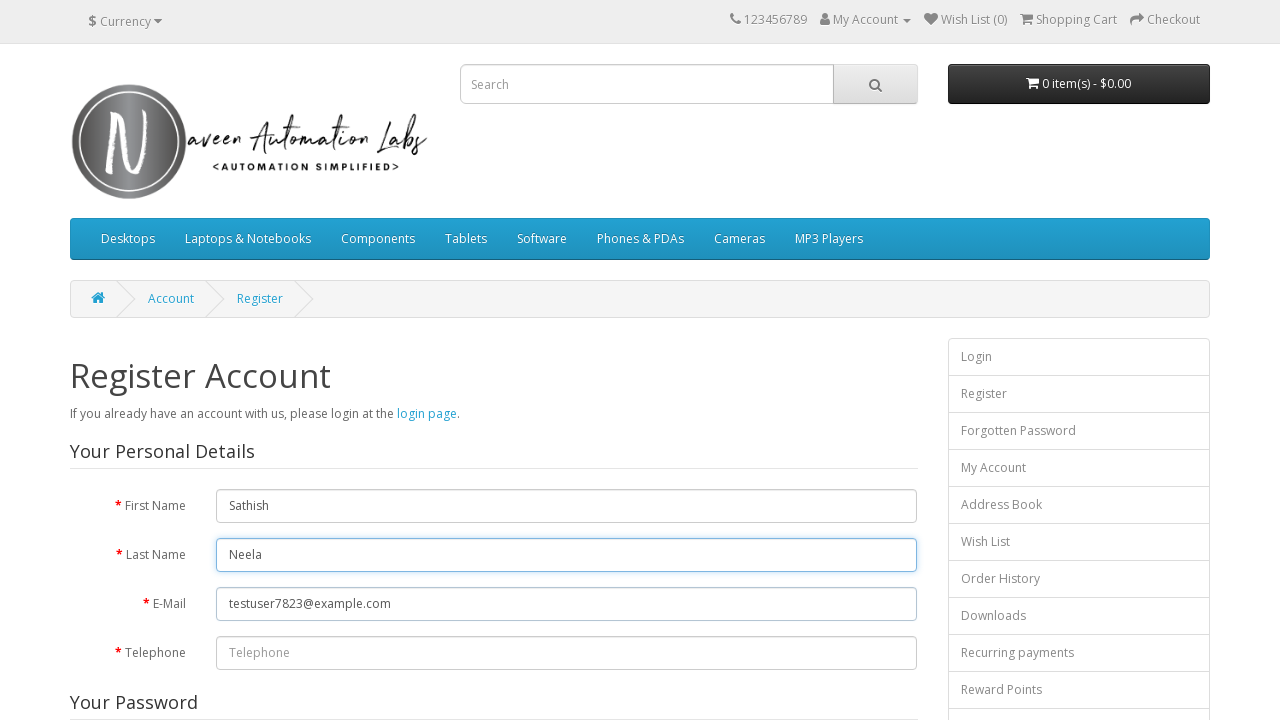

Filled telephone number field with '9876543210' on #input-telephone
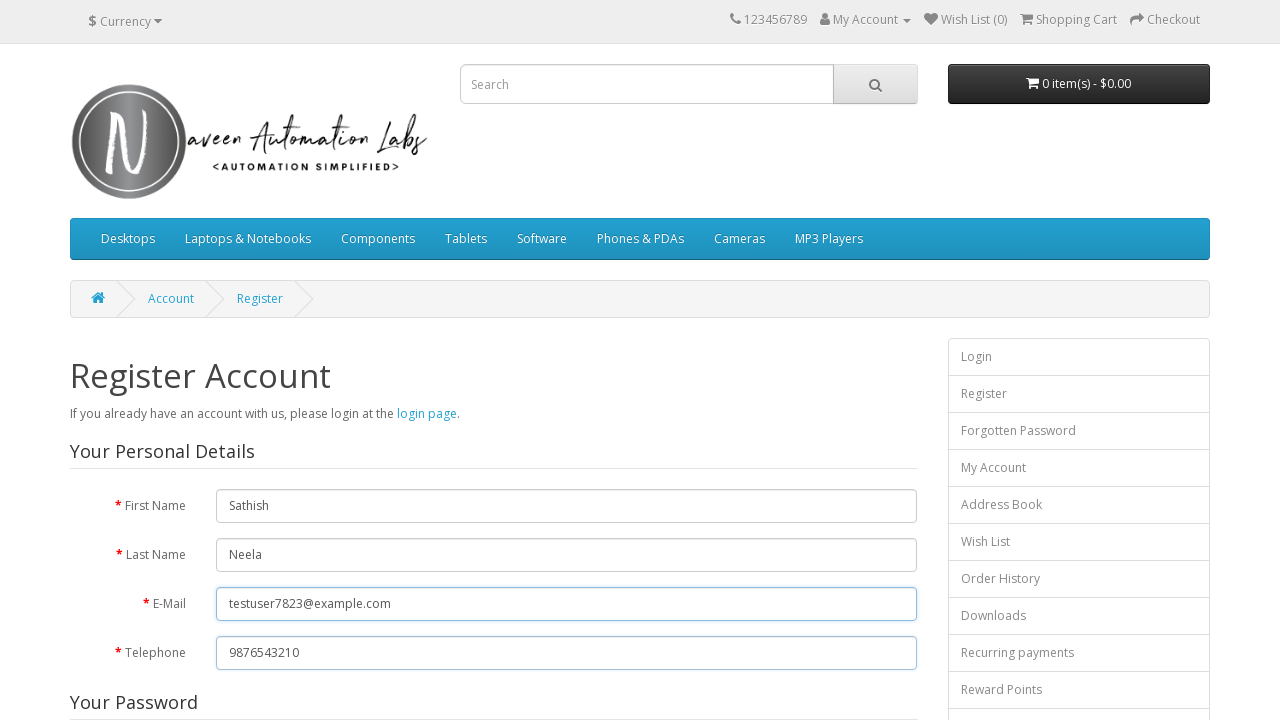

Filled password field with 'TestPassword@123' on #input-password
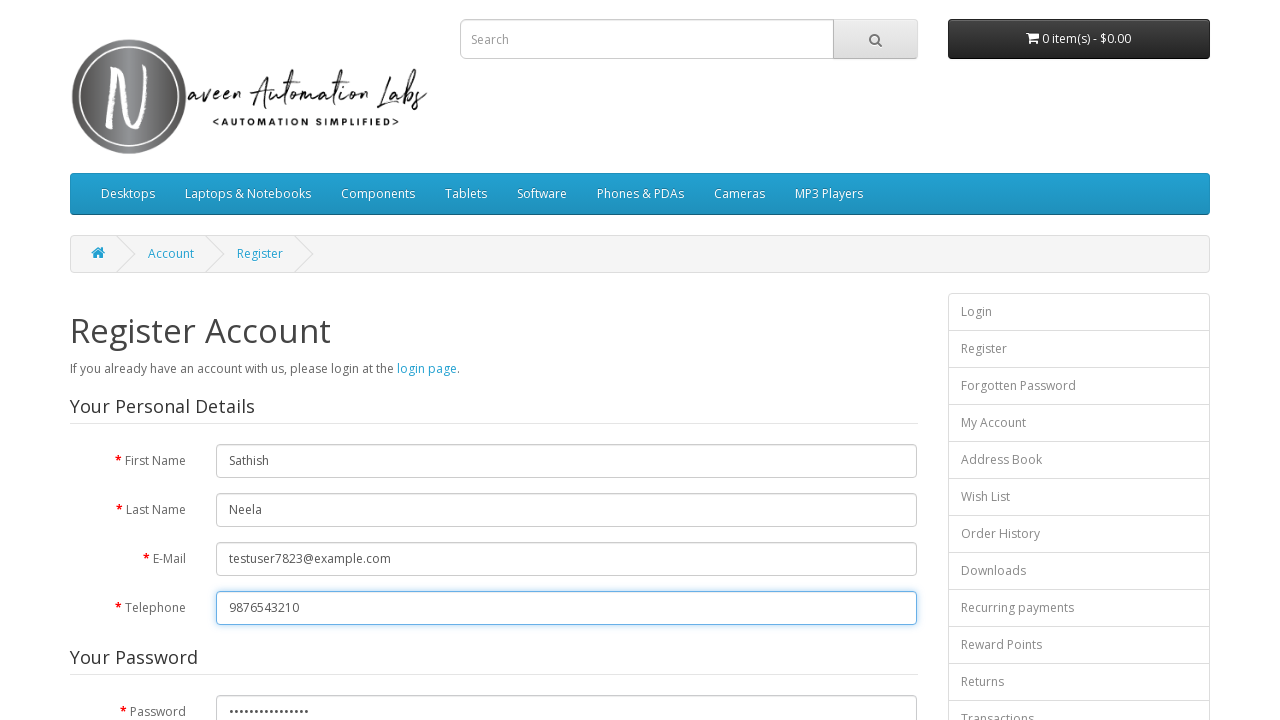

Filled confirm password field with 'TestPassword@123' on #input-confirm
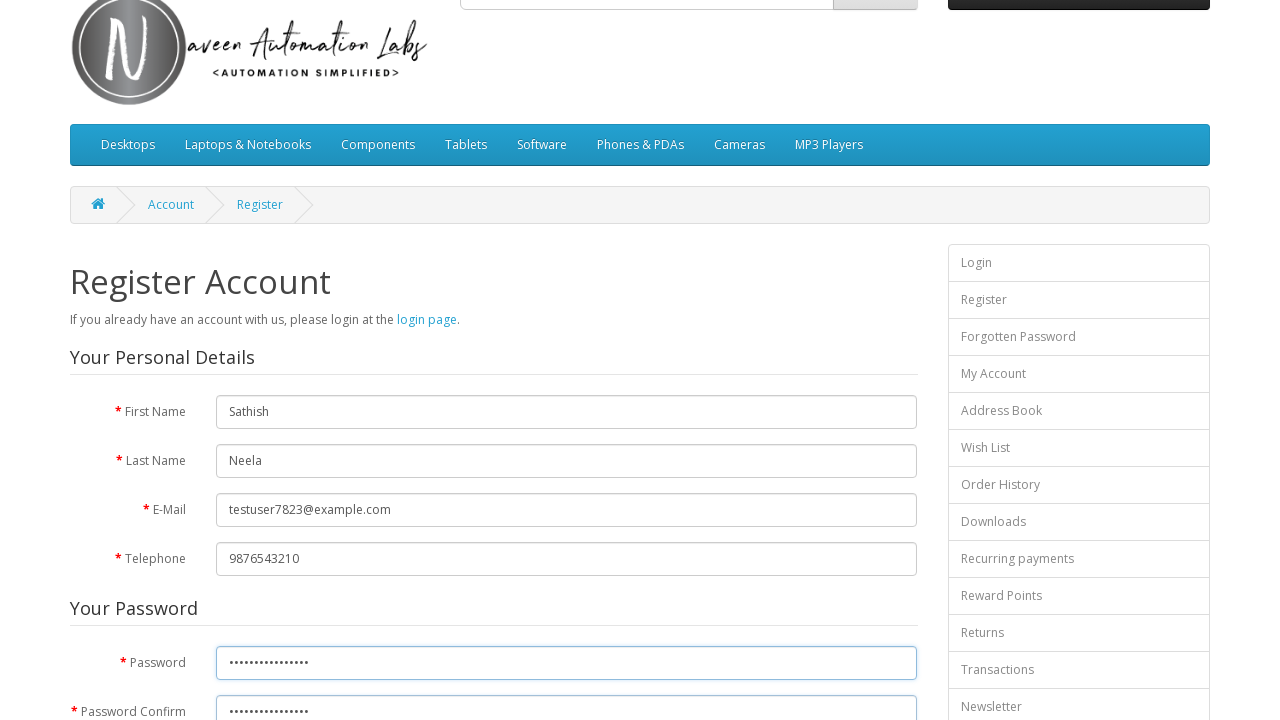

Clicked privacy policy checkbox to agree to terms at (825, 424) on xpath=//*[@id='content']/form/div/div/input[1]
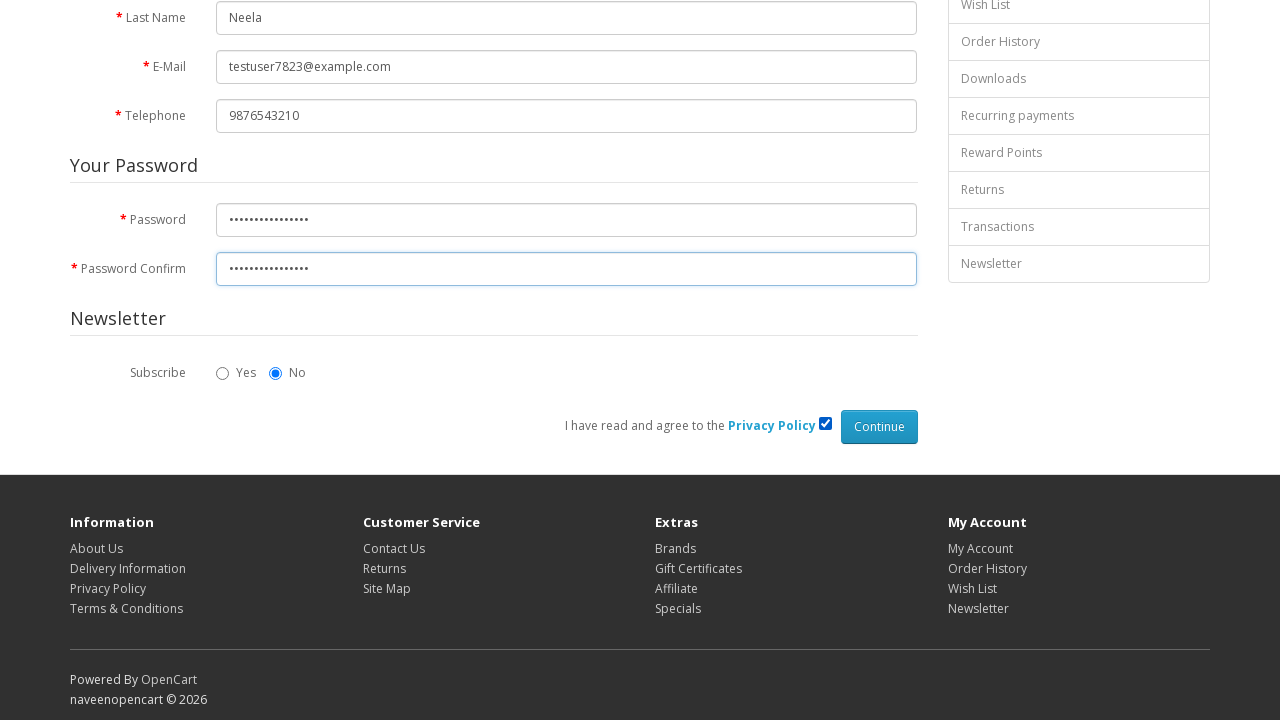

Clicked submit button to complete account registration at (879, 427) on xpath=//*[@id='content']/form/div/div/input[2]
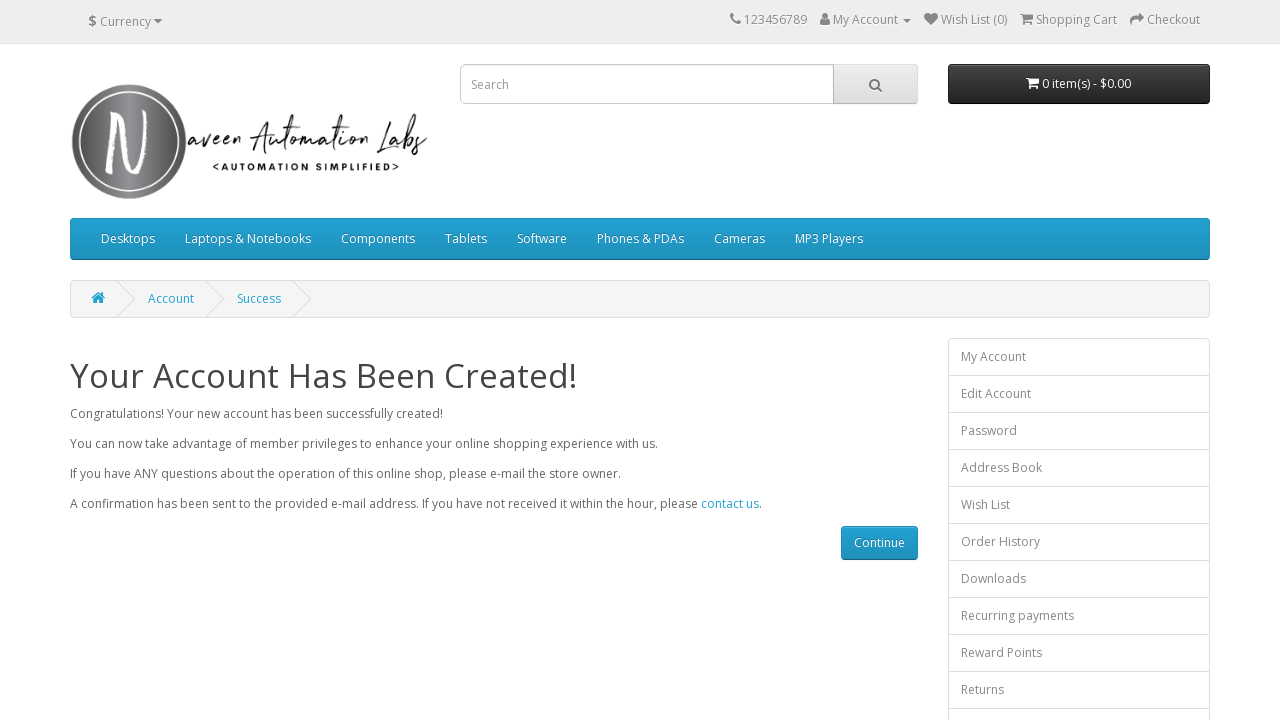

Registration successful - welcome message displayed
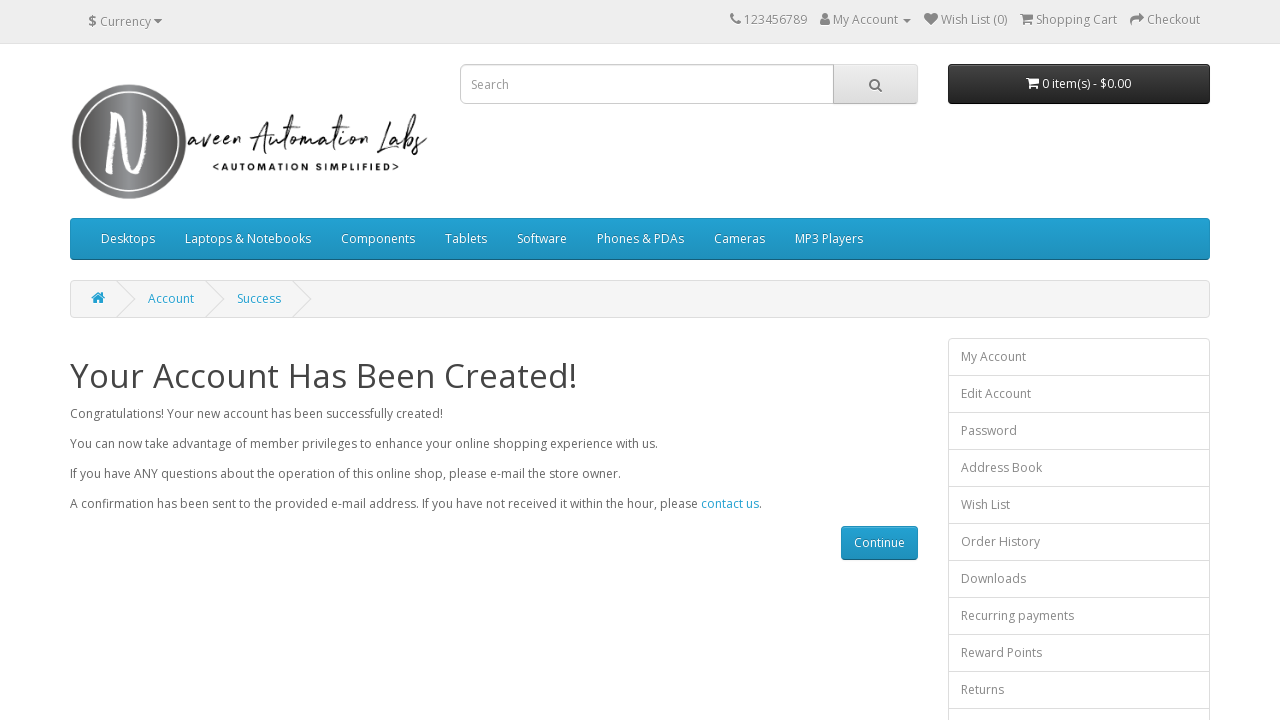

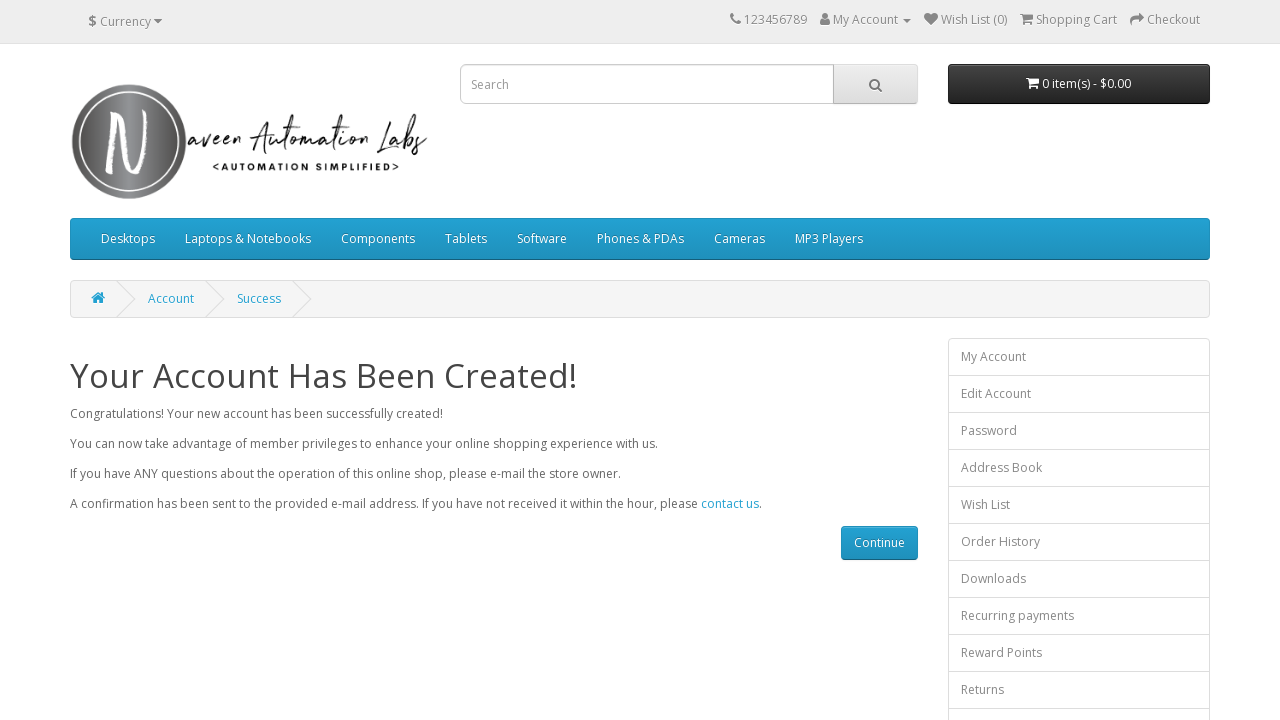